Tests calendar date picker functionality by opening the calendar widget and selecting a specific date (day 28) from the available dates.

Starting URL: https://rahulshettyacademy.com/dropdownsPractise/

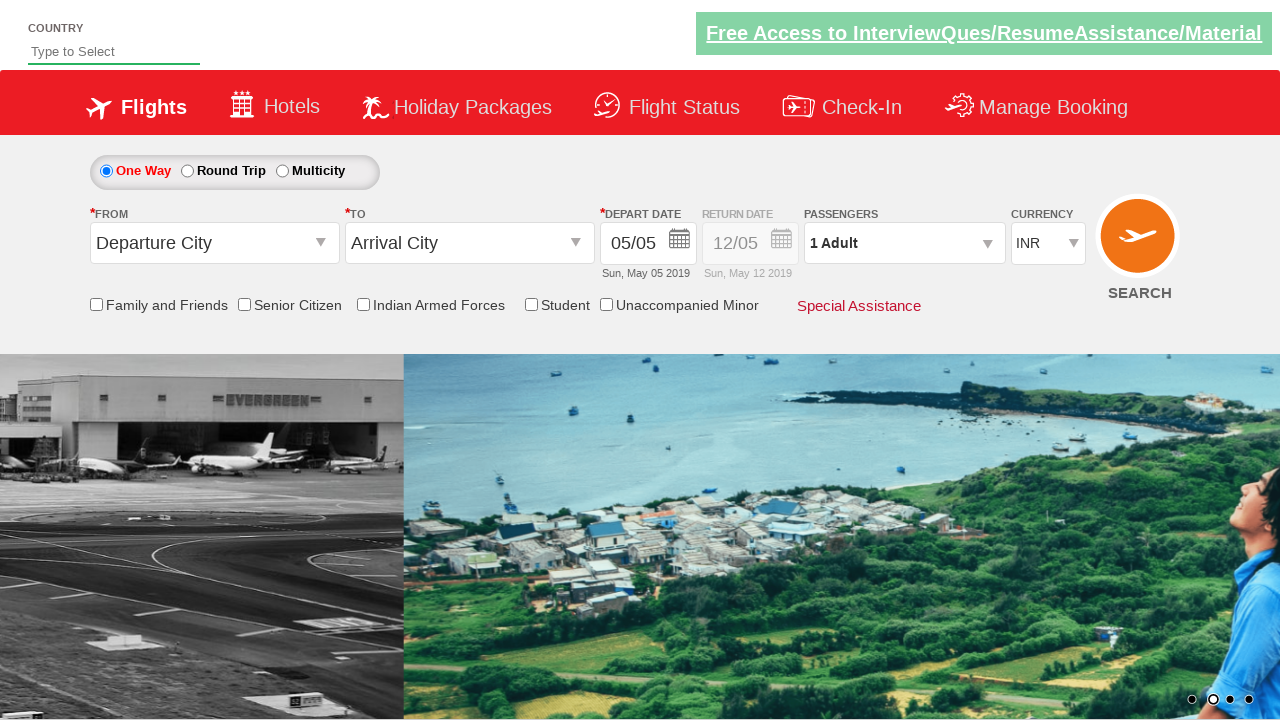

Clicked on date input to open calendar widget at (648, 244) on input#ctl00_mainContent_view_date1
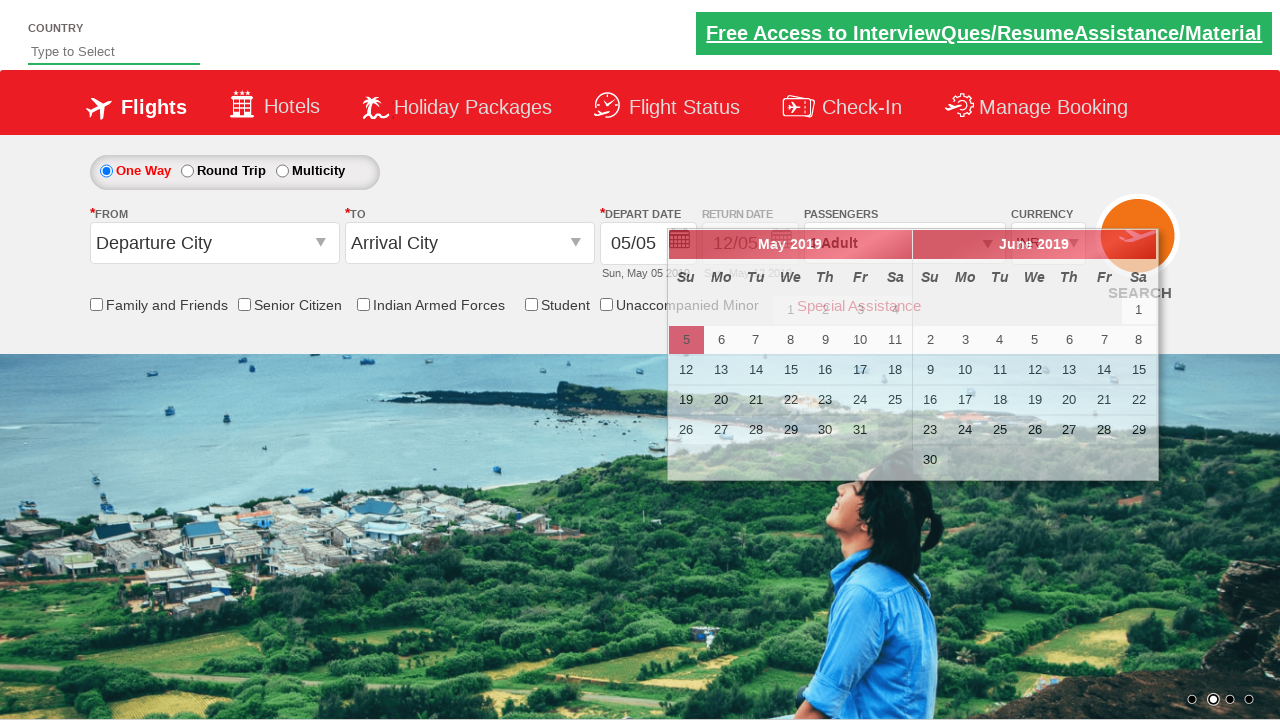

Calendar widget appeared with date options
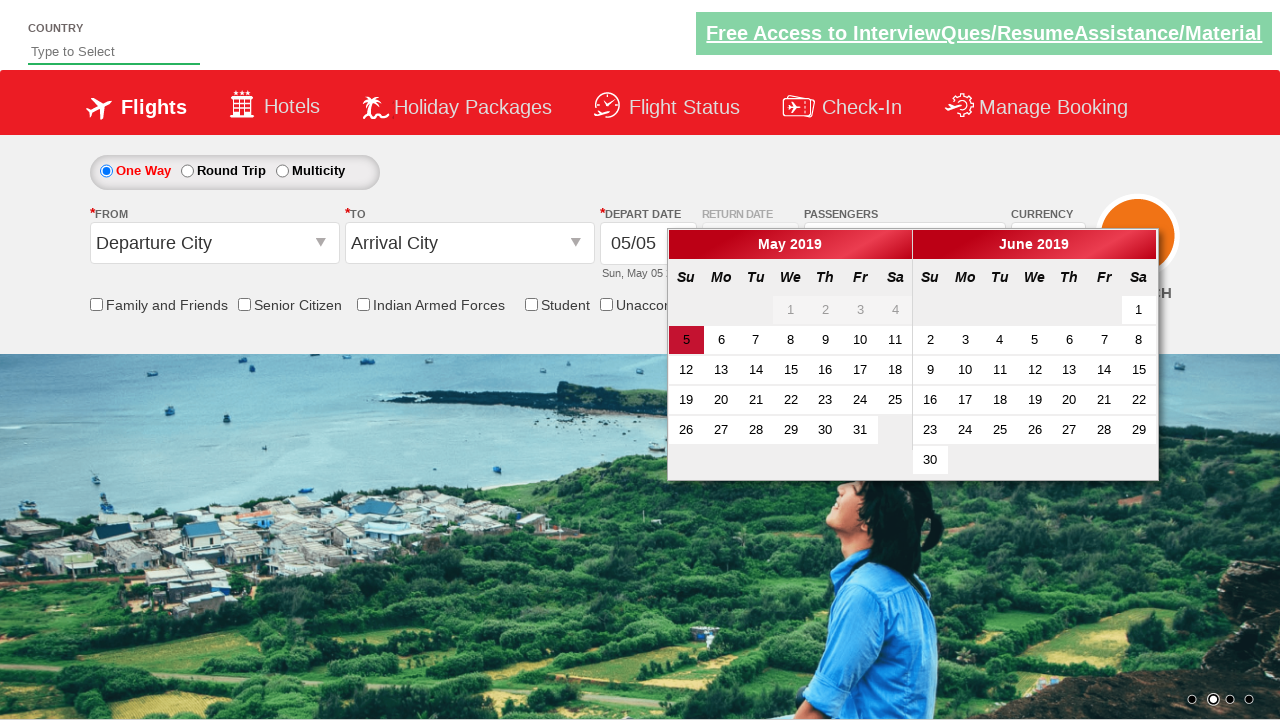

Retrieved all available date elements from calendar
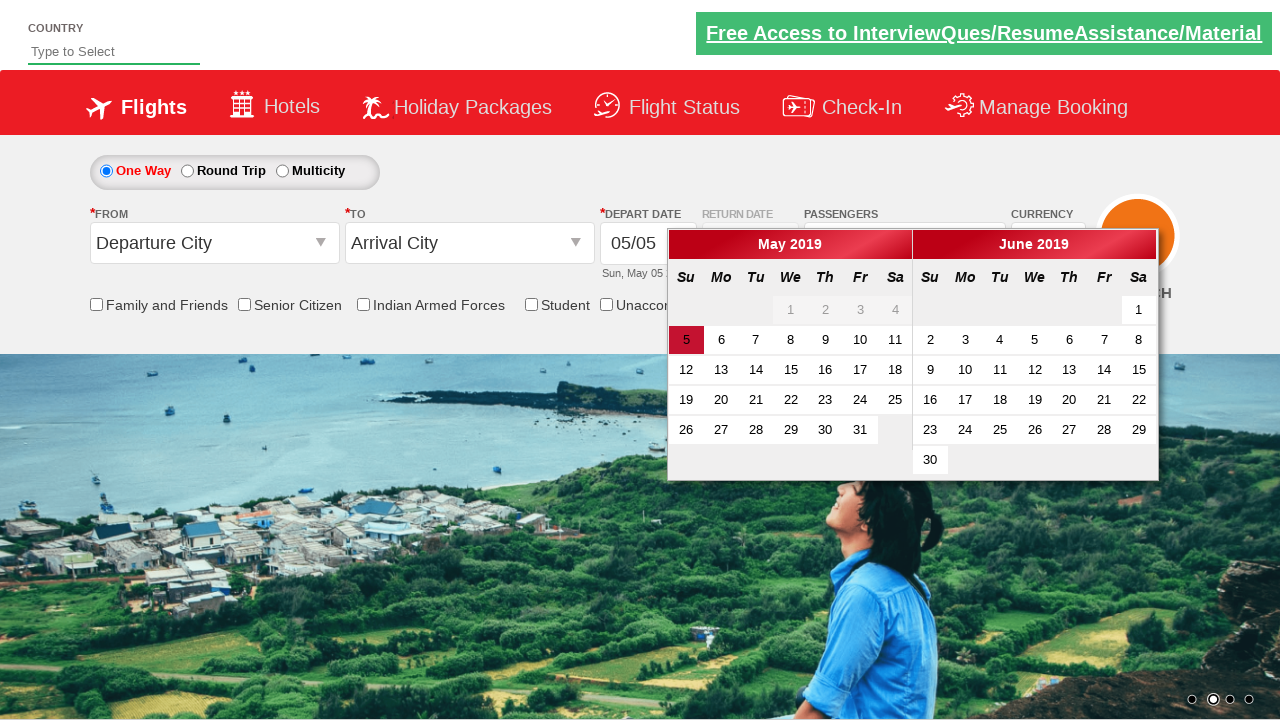

Selected day 28 from the calendar at (756, 430) on .ui-state-default >> nth=27
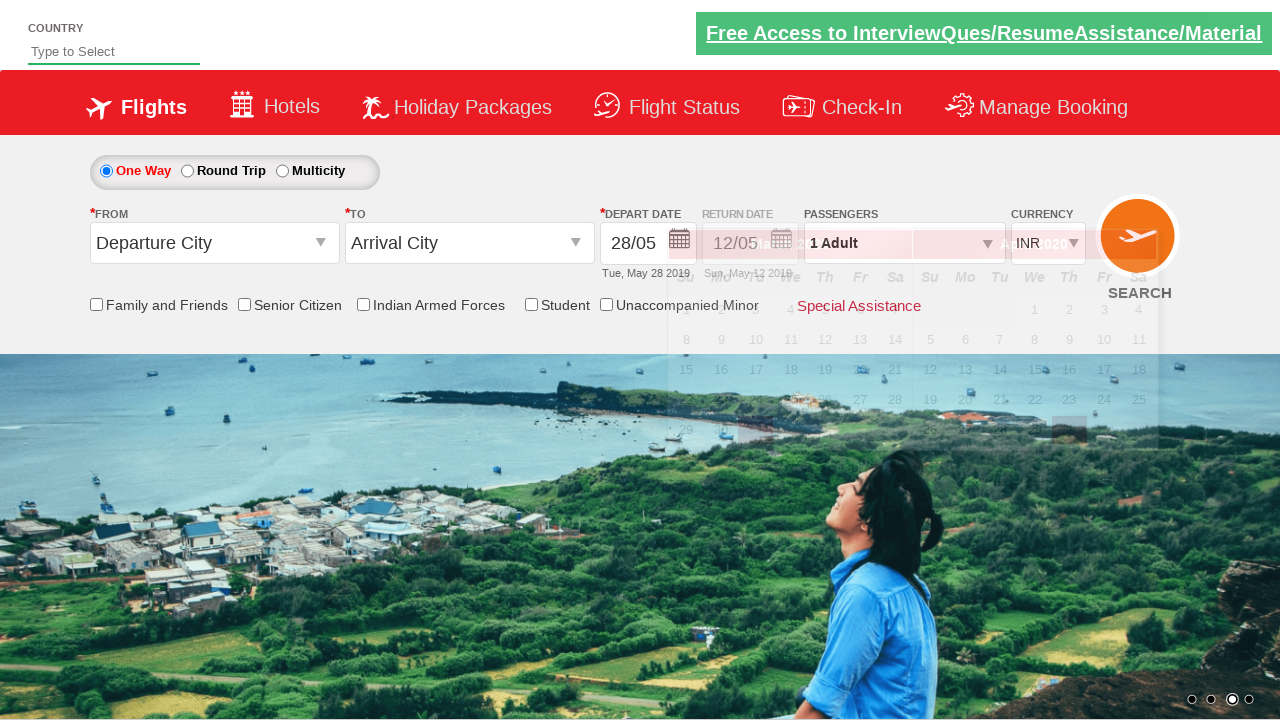

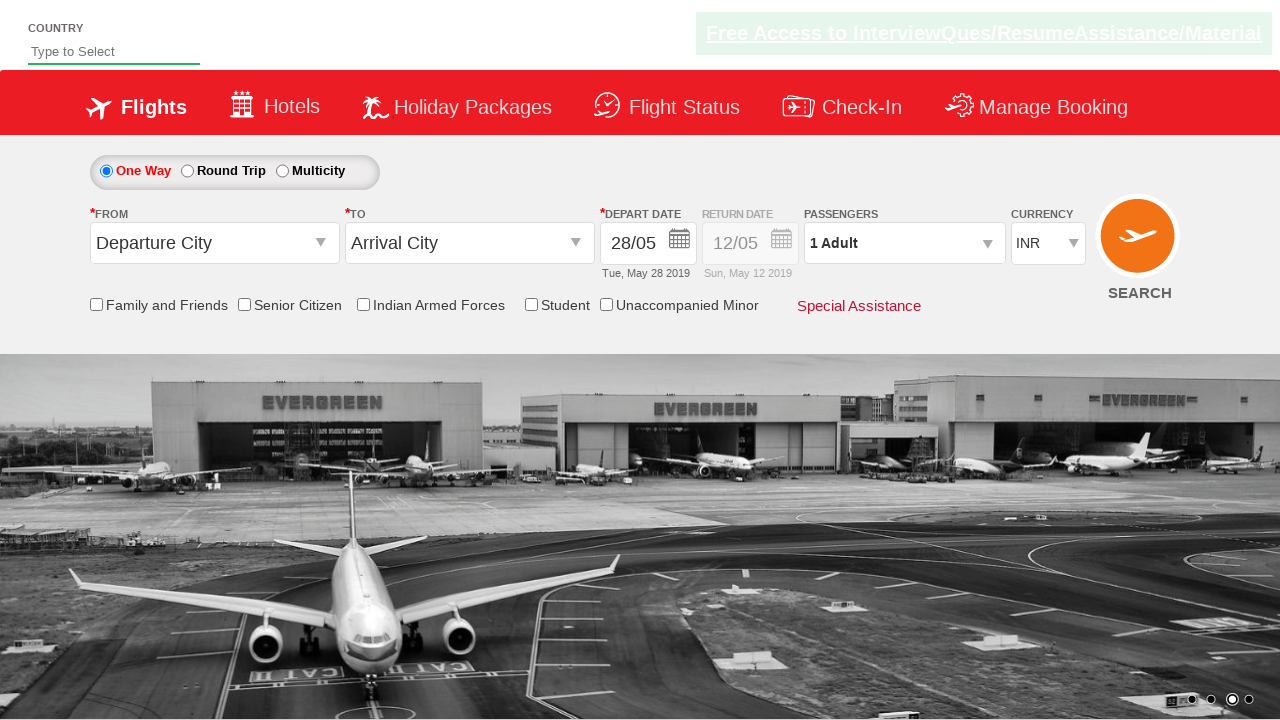